Tests flight booking flow on BlazeDemo by selecting departure city (Boston) and destination city (London), finding flights, and selecting a flight from the results.

Starting URL: https://blazedemo.com/

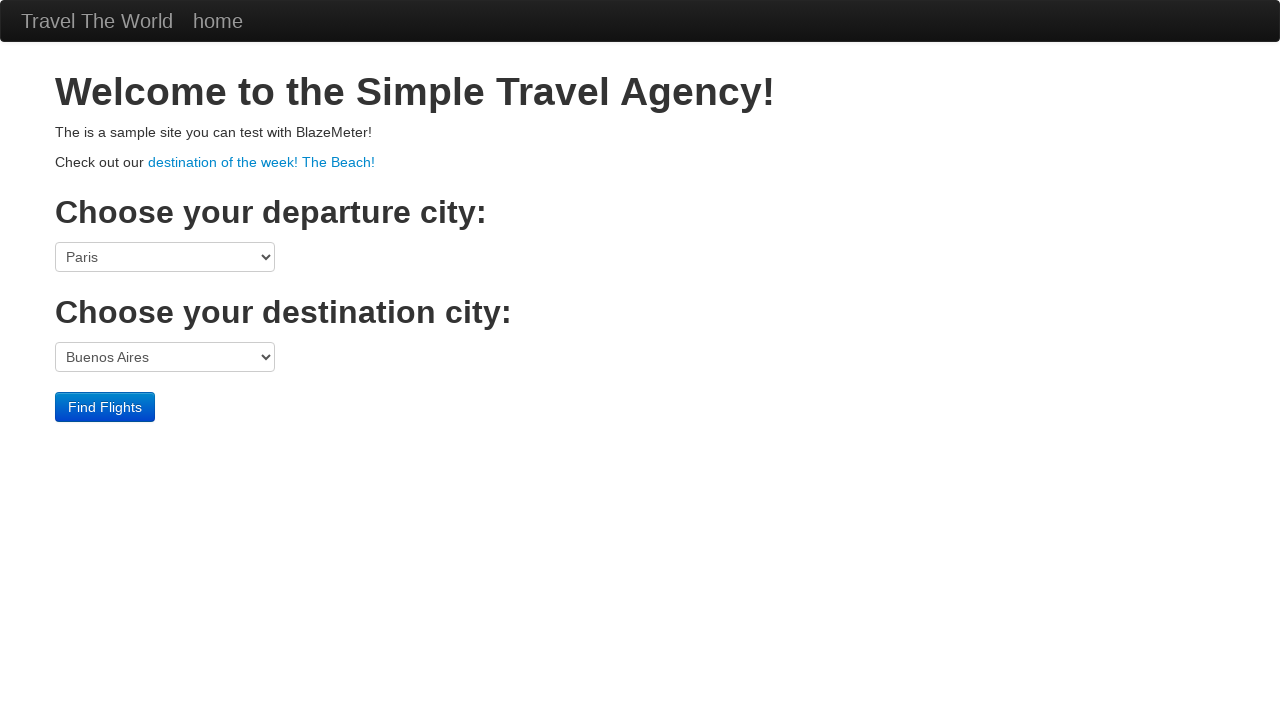

Navigated to BlazeDemo homepage
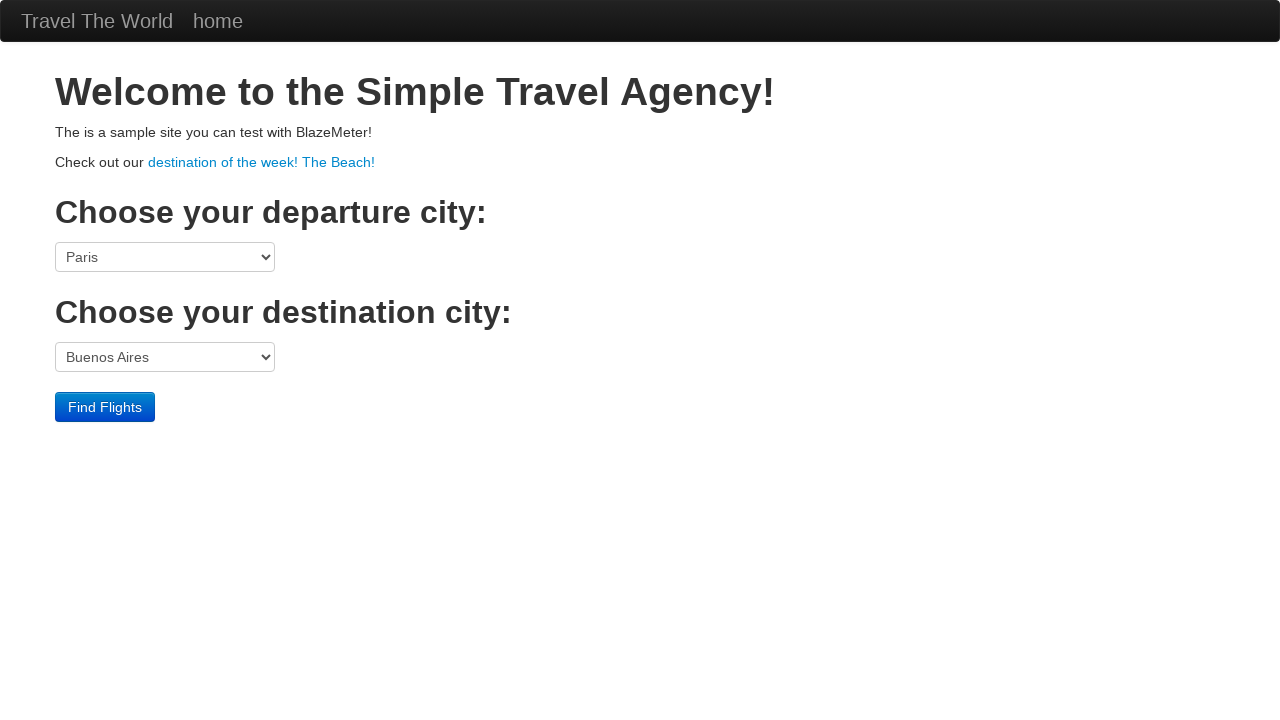

Selected Boston as departure city on select[name='fromPort']
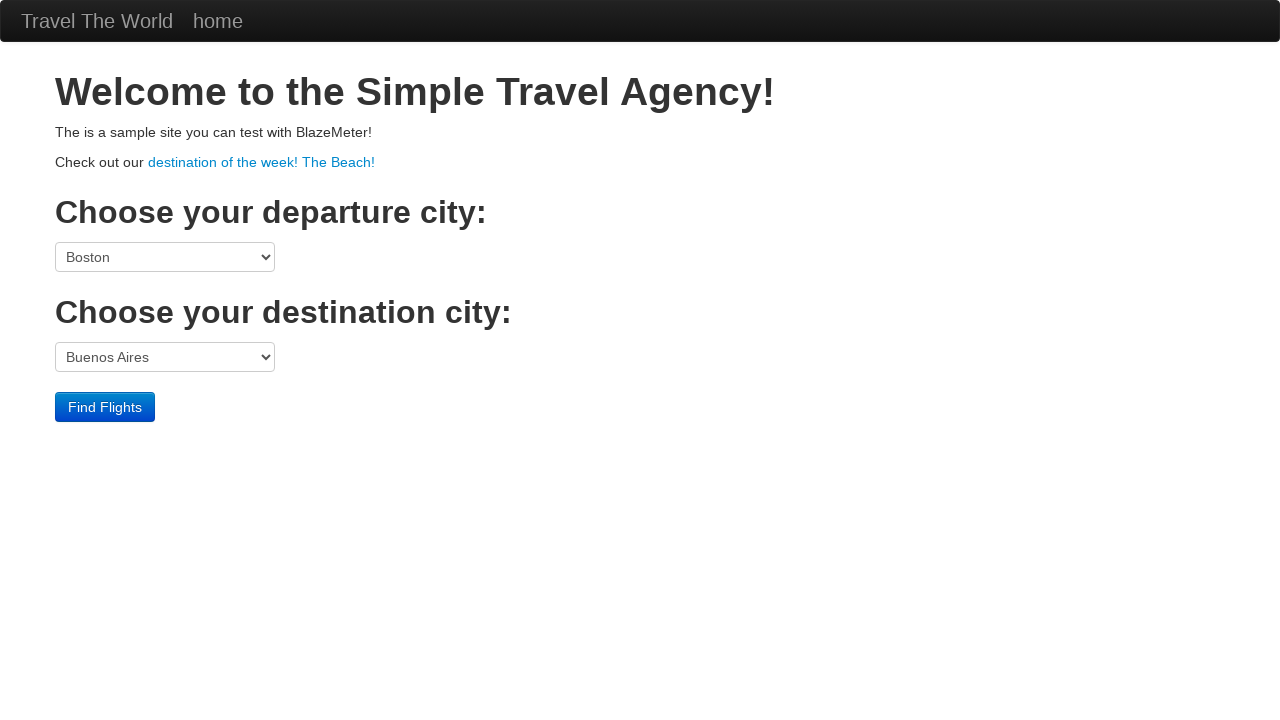

Selected London as destination city on select[name='toPort']
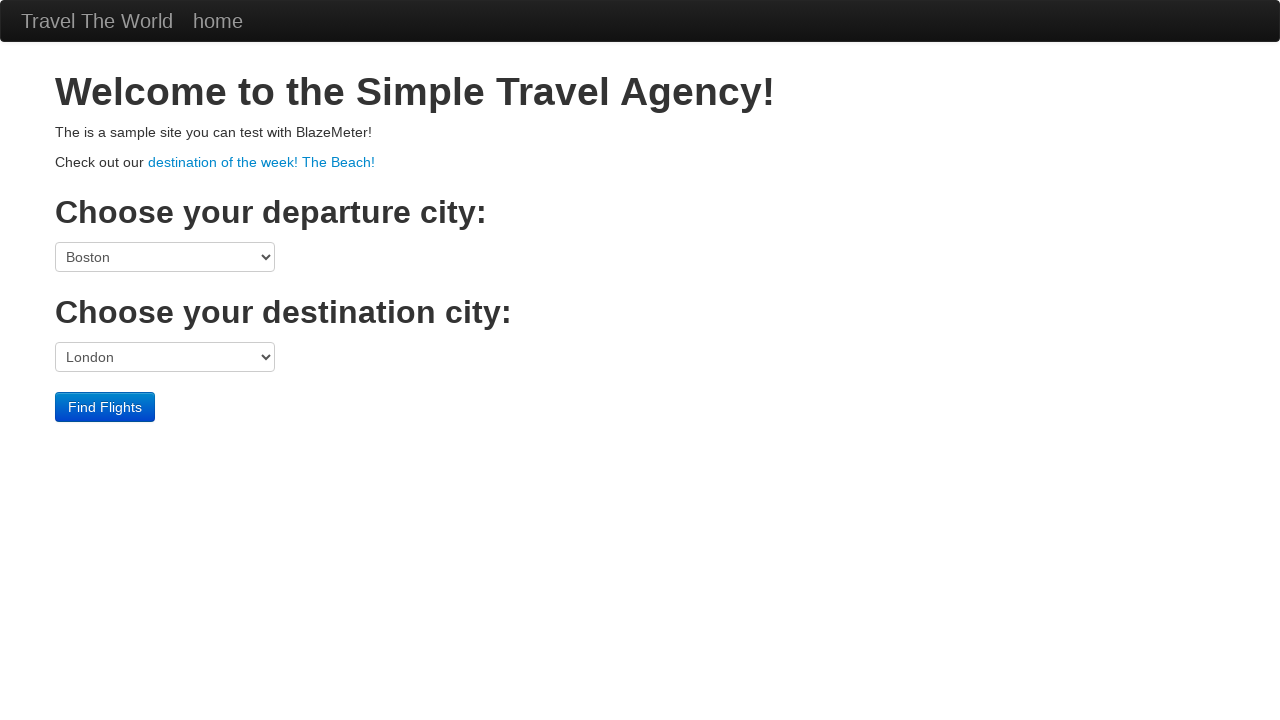

Clicked 'Find Flights' button to search for flights at (105, 407) on input[type='submit']
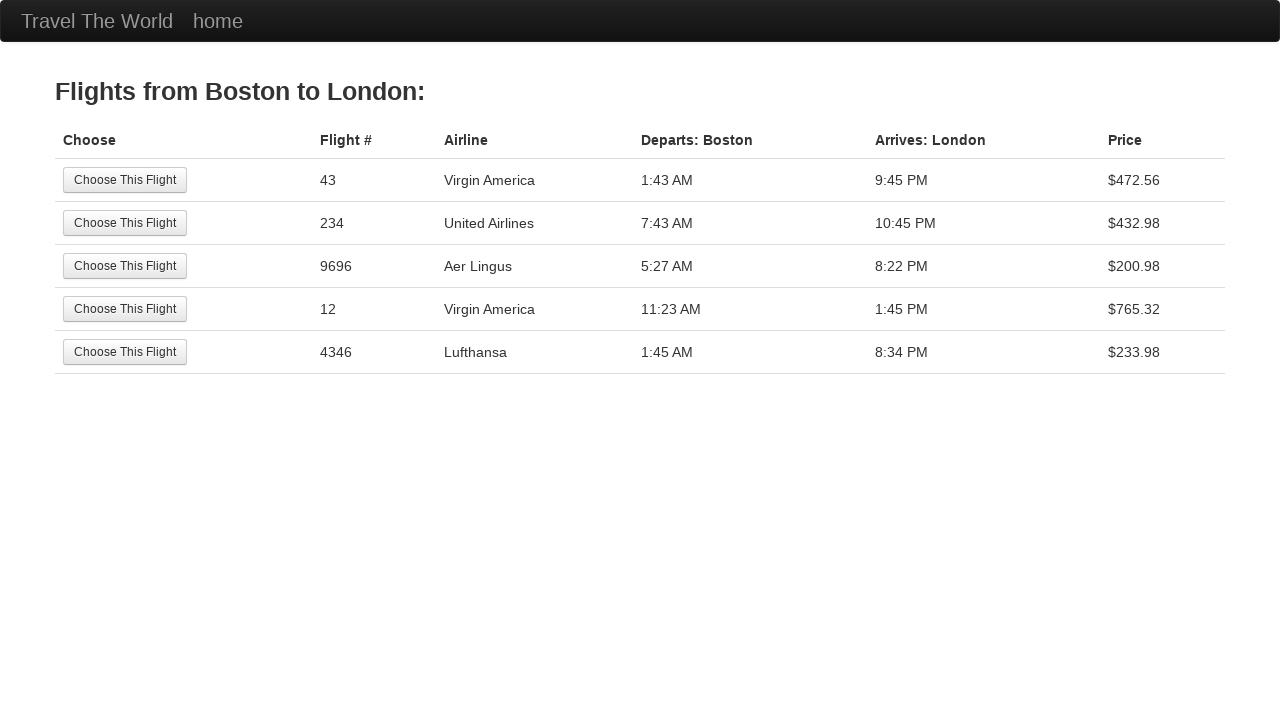

Flight results page loaded with available flights
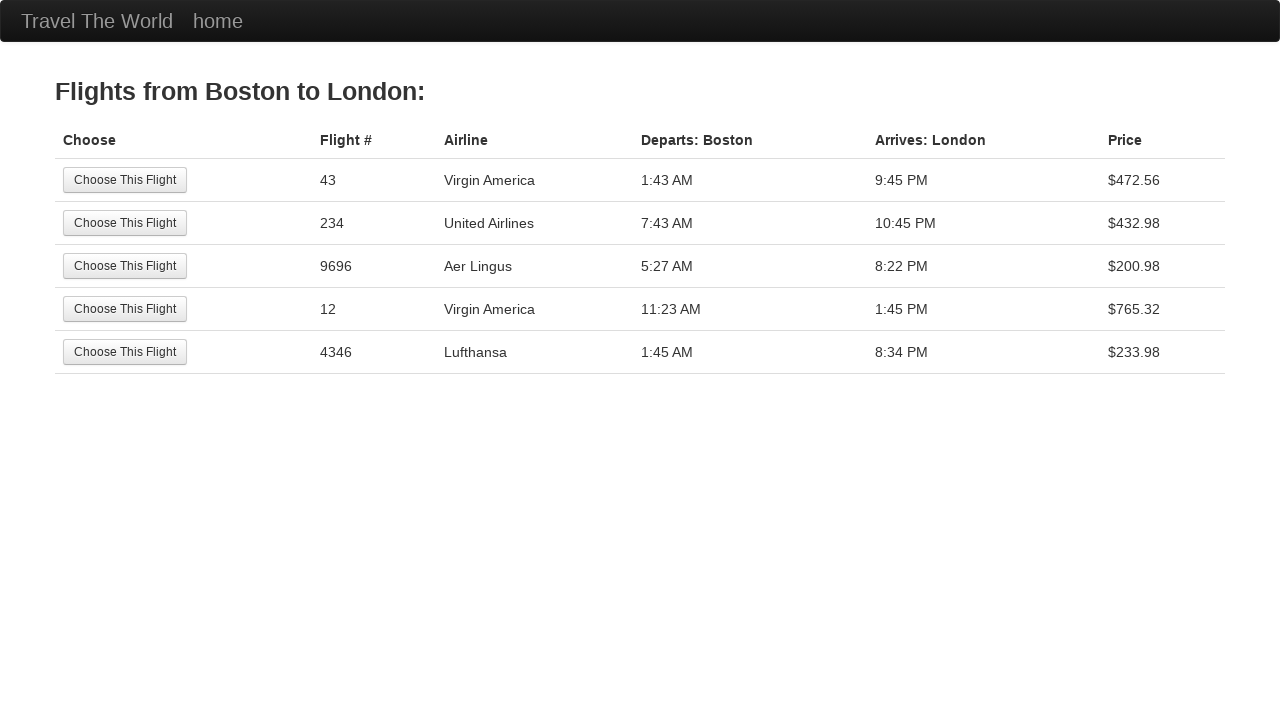

Selected the first available flight from Boston to London at (125, 180) on input[type='submit'][value='Choose This Flight']
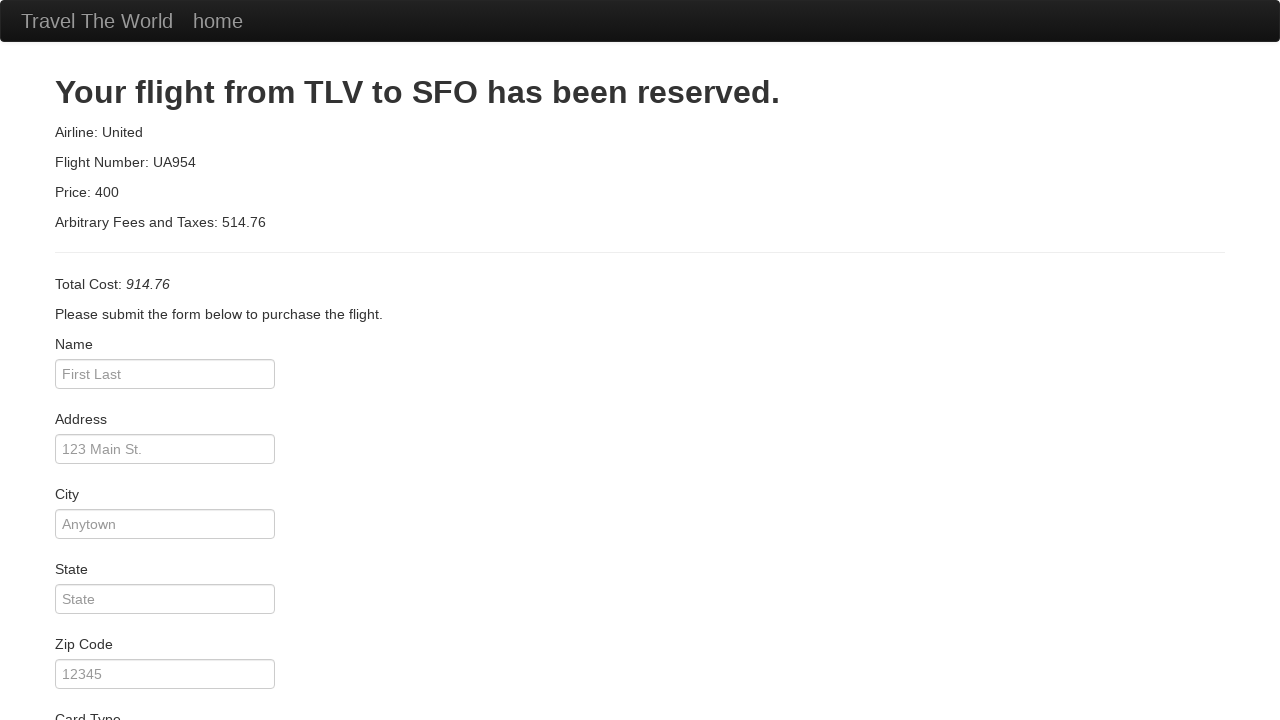

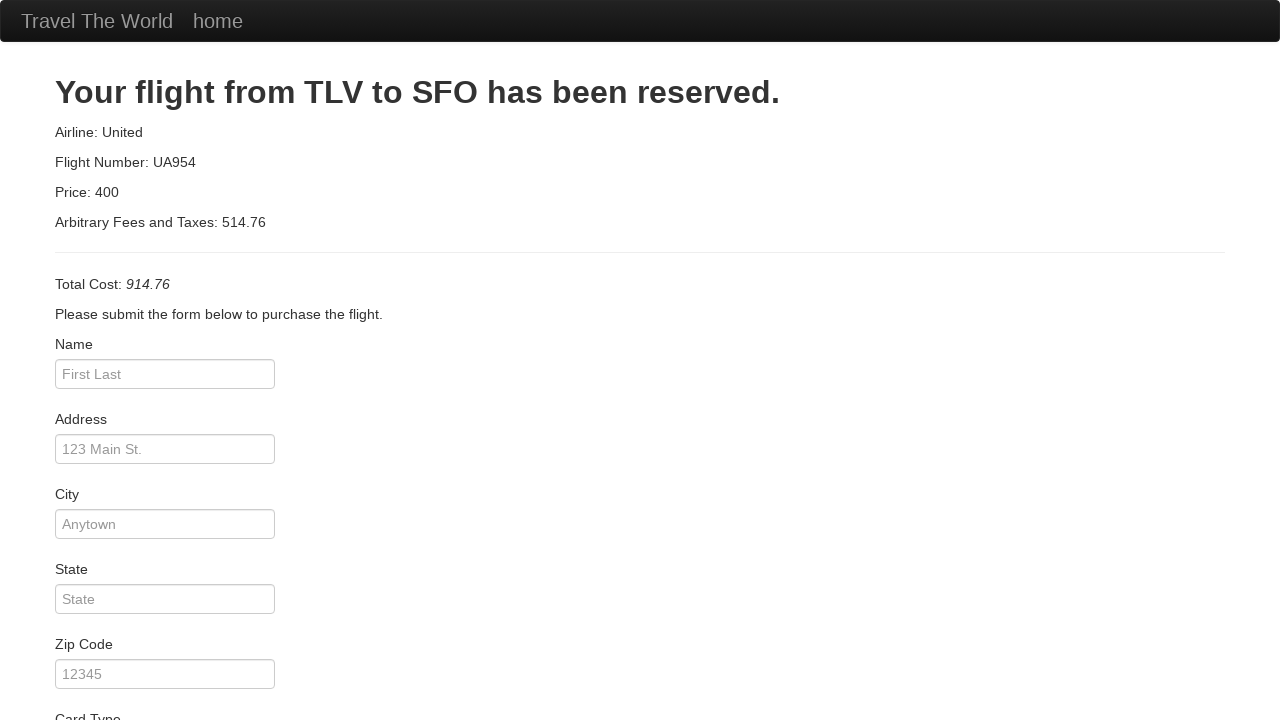